Tests clicking the "New Tab" button and verifies a new tab opens with the sample page URL

Starting URL: https://demoqa.com/browser-windows

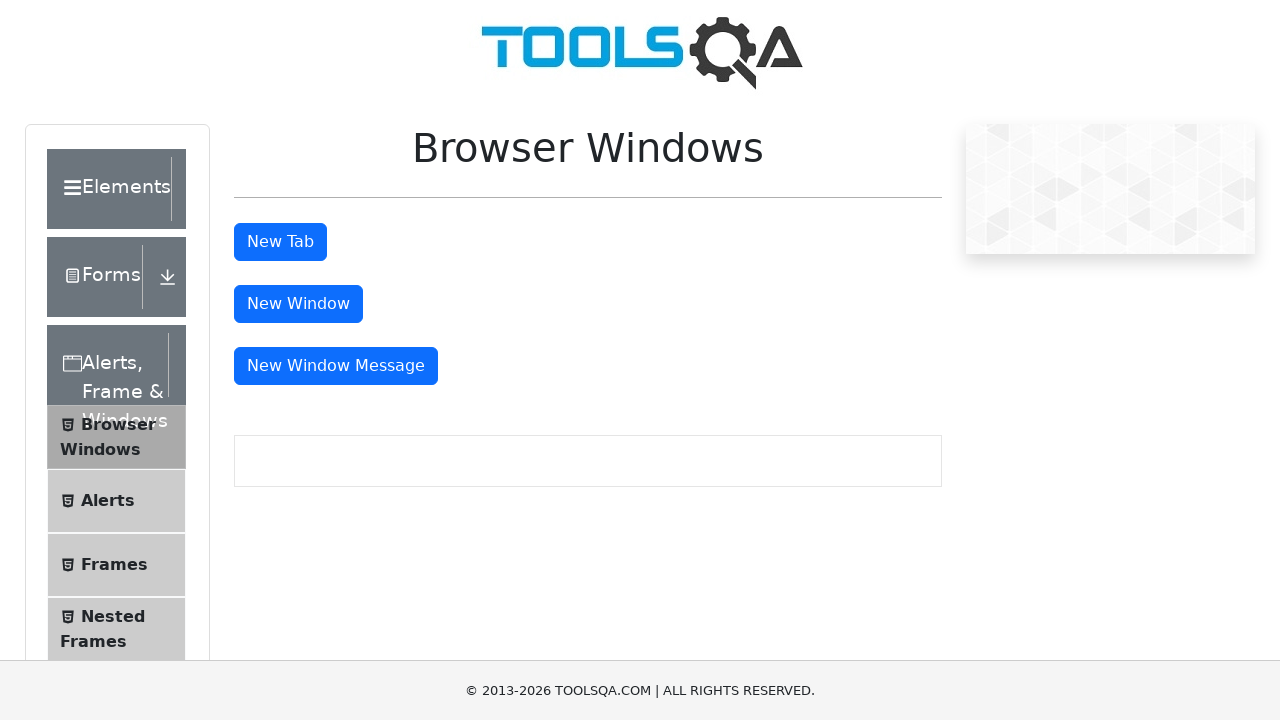

Clicked the 'New Tab' button at (280, 242) on #tabButton
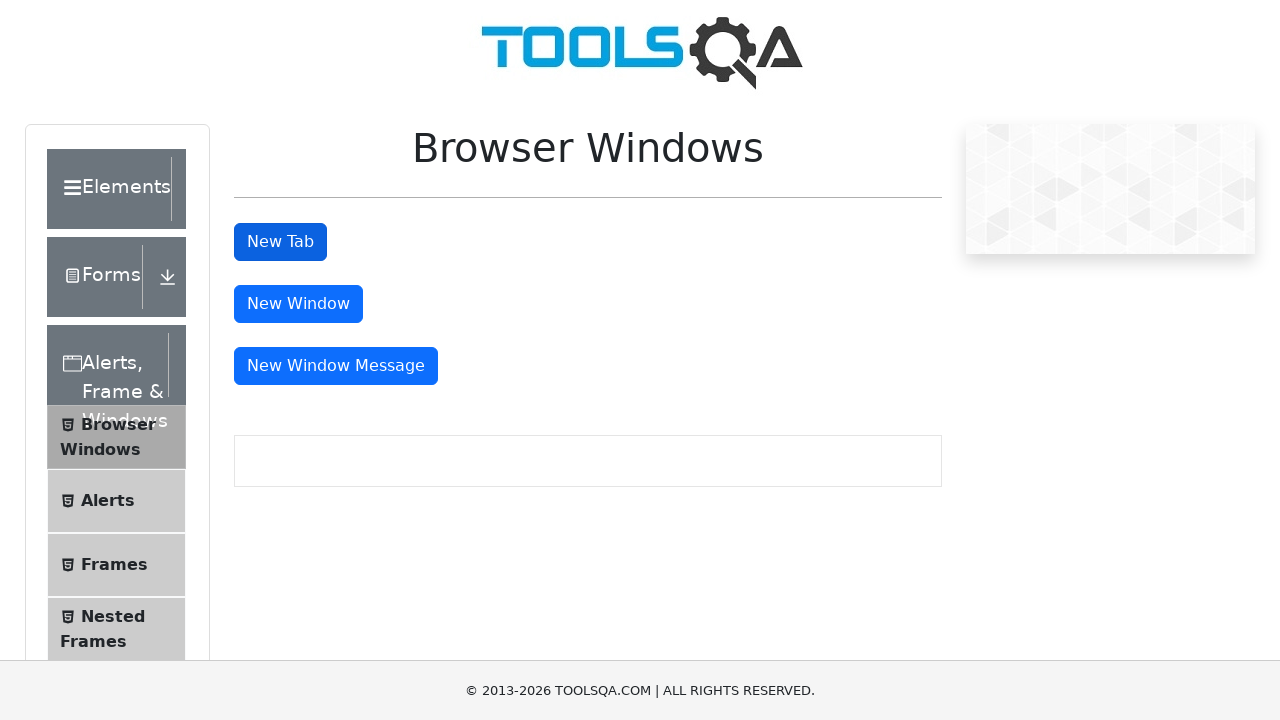

Clicked 'New Tab' button and captured new page context at (280, 242) on #tabButton
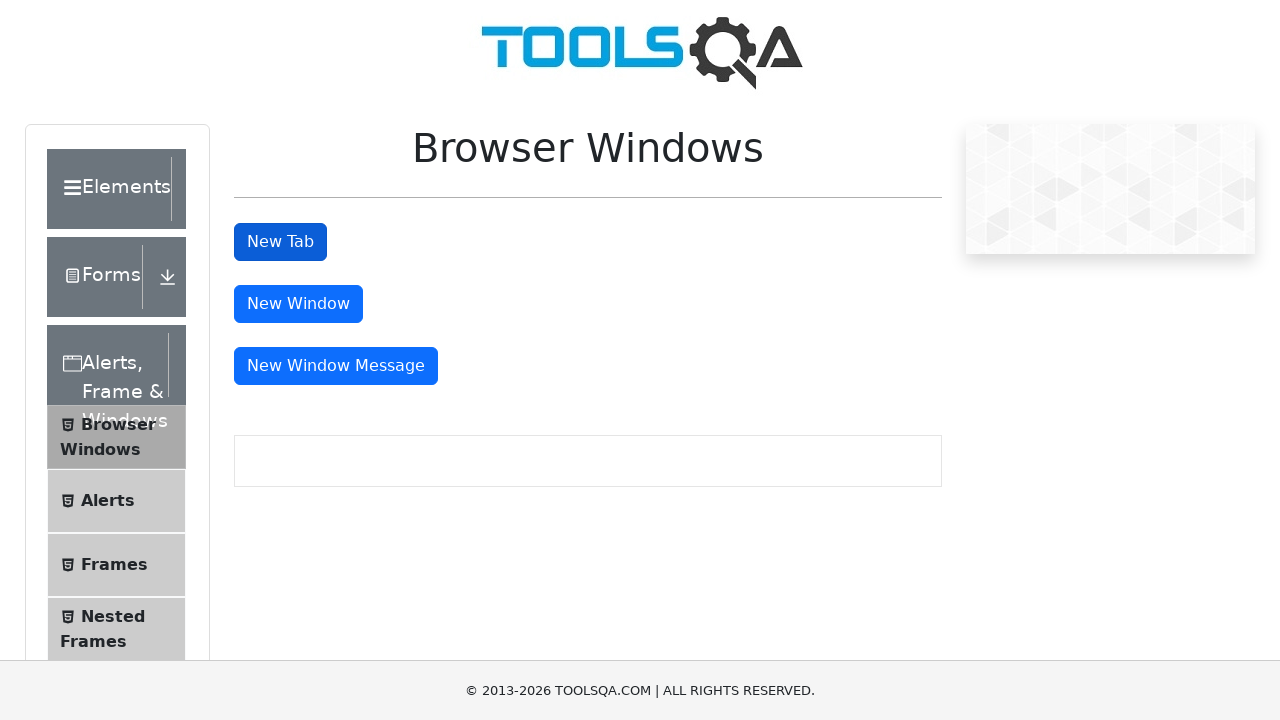

New tab page object obtained
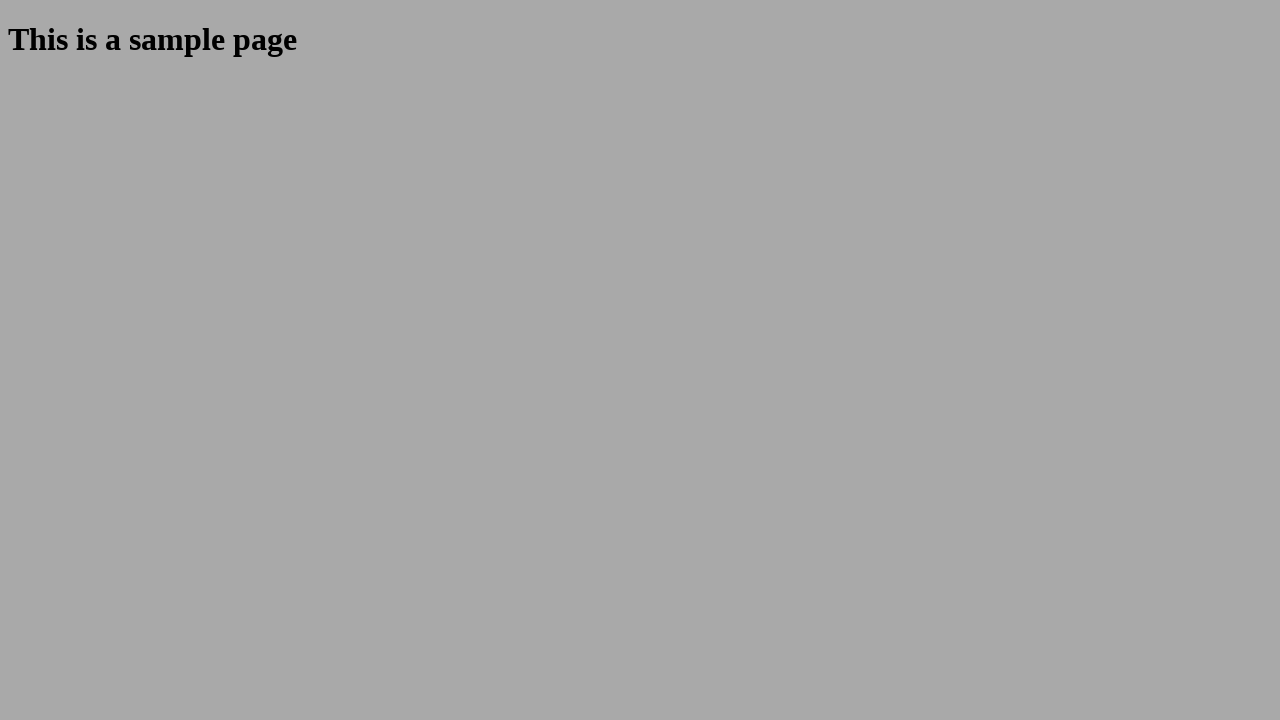

New page finished loading
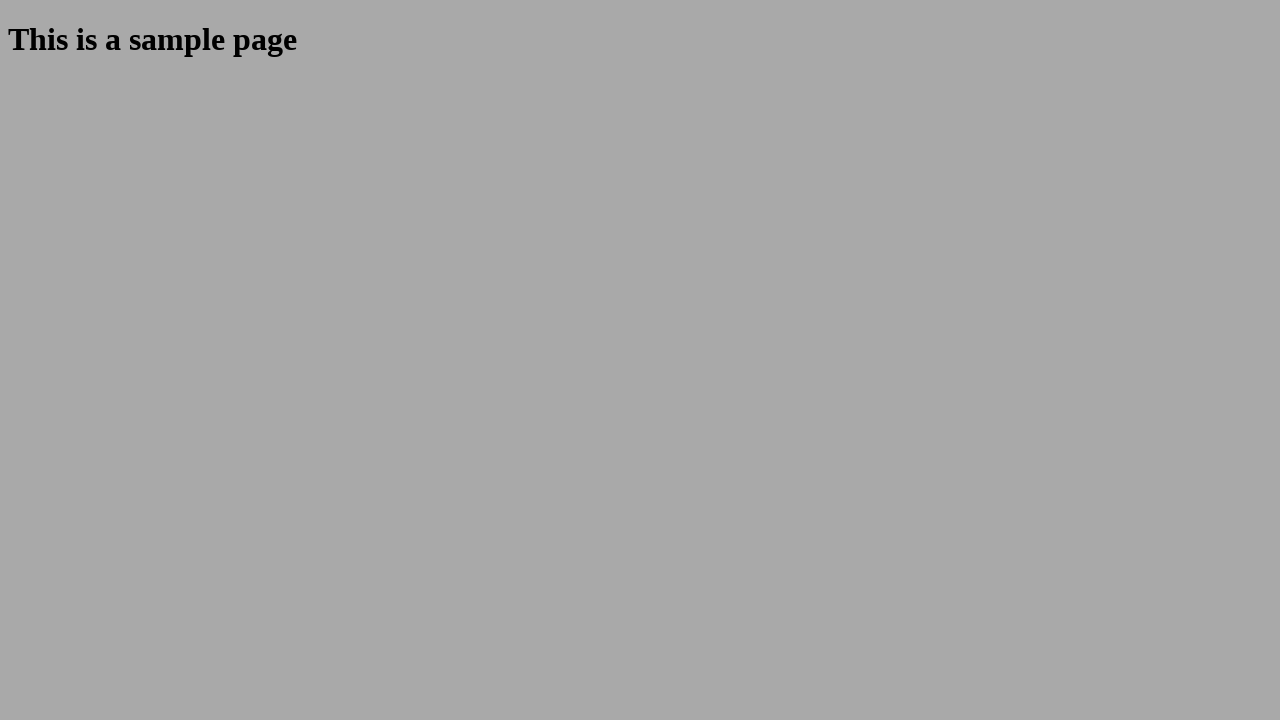

Verified new tab opened with correct URL: https://demoqa.com/sample
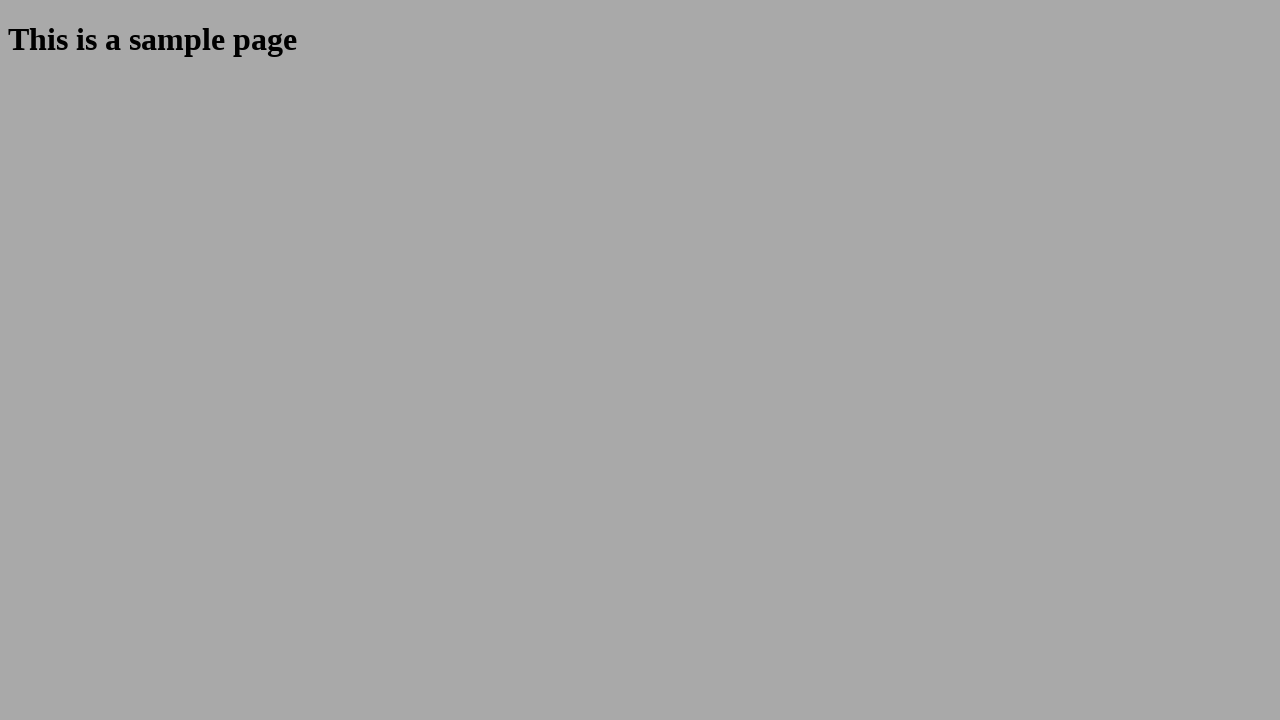

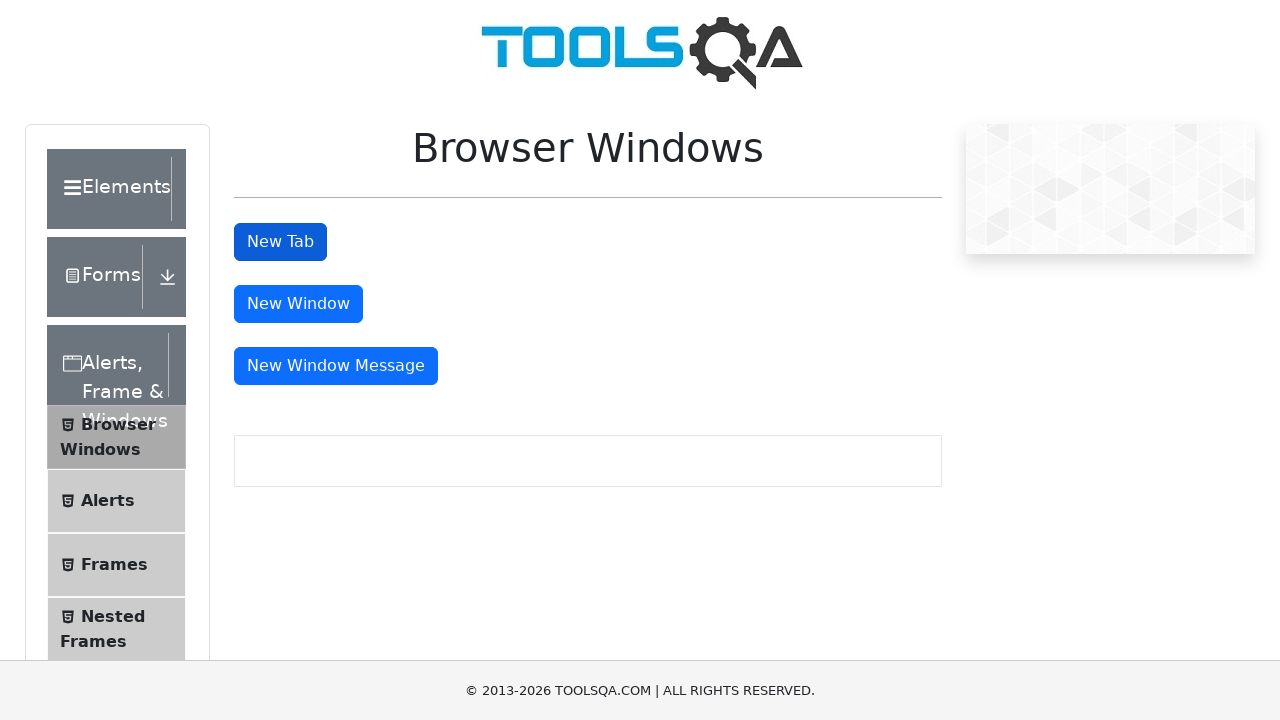